Tests e-commerce functionality by navigating to laptop category, adding a MacBook Air to cart, and verifying the item appears in the shopping cart

Starting URL: https://demoblaze.com/

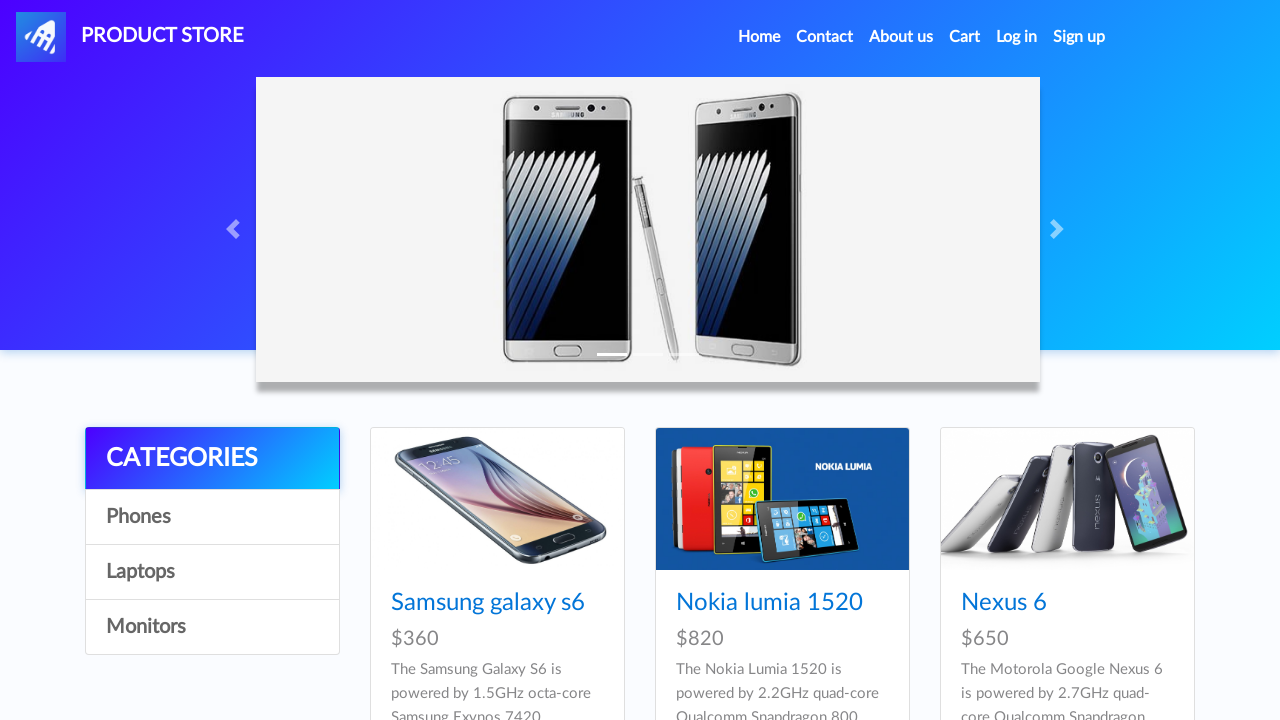

Clicked on Laptops category at (212, 572) on a:text('Laptops')
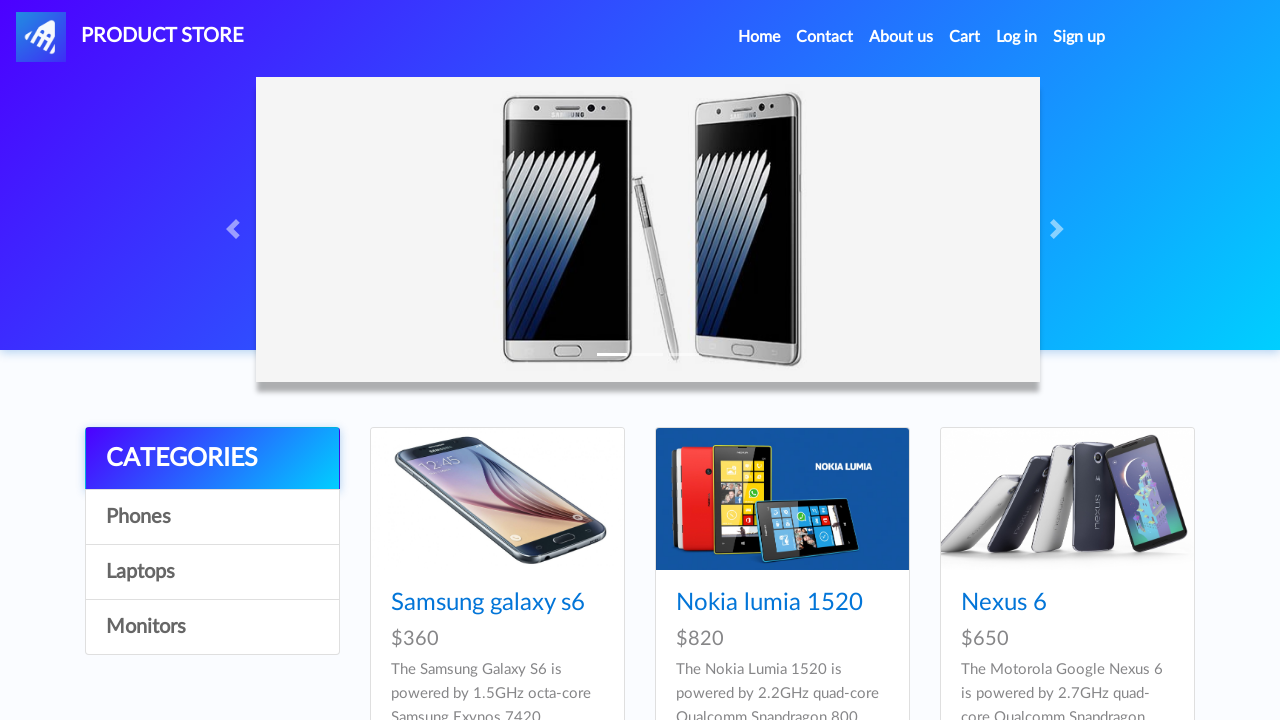

Waited for products to load
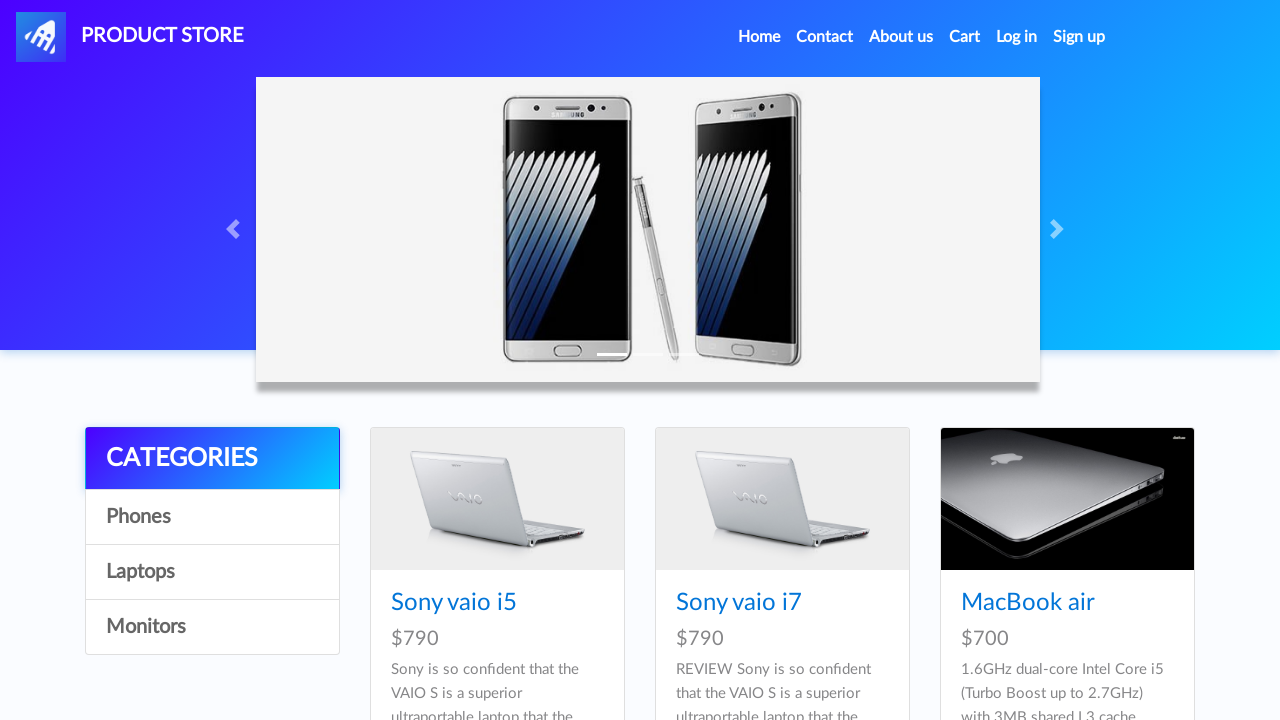

Clicked on MacBook Air product at (1028, 603) on a:text('MacBook air')
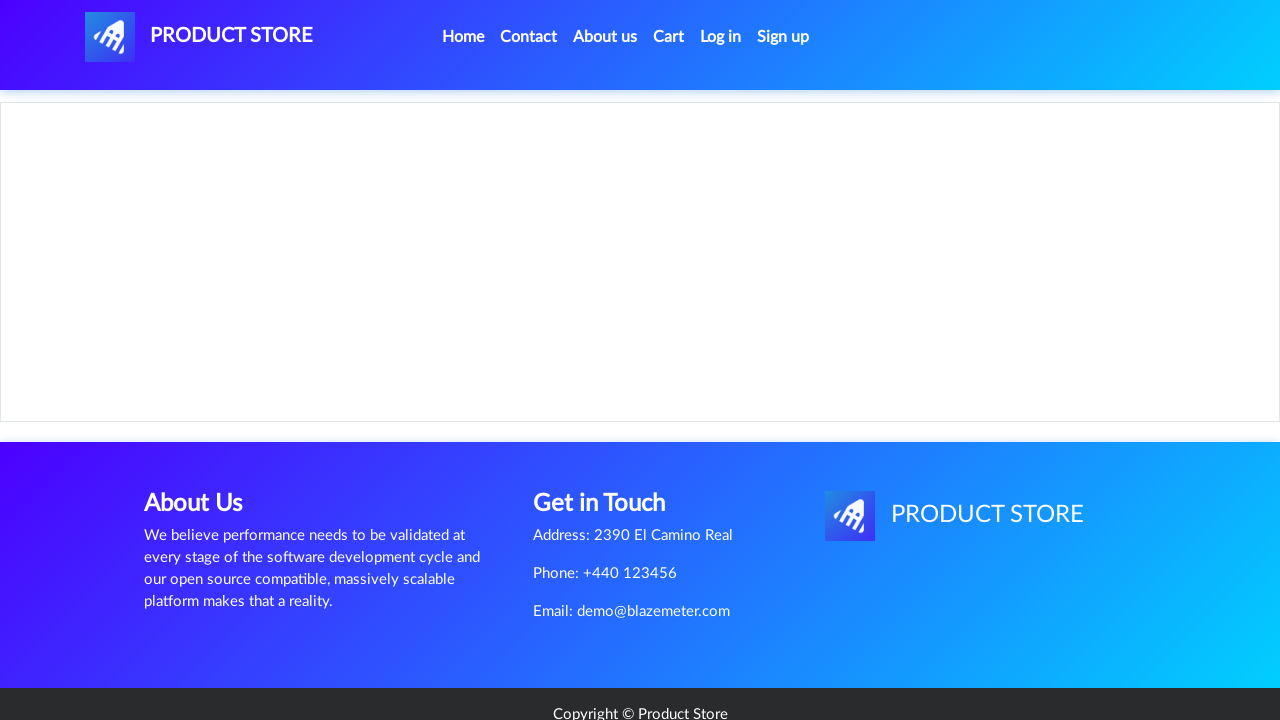

Waited before adding to cart
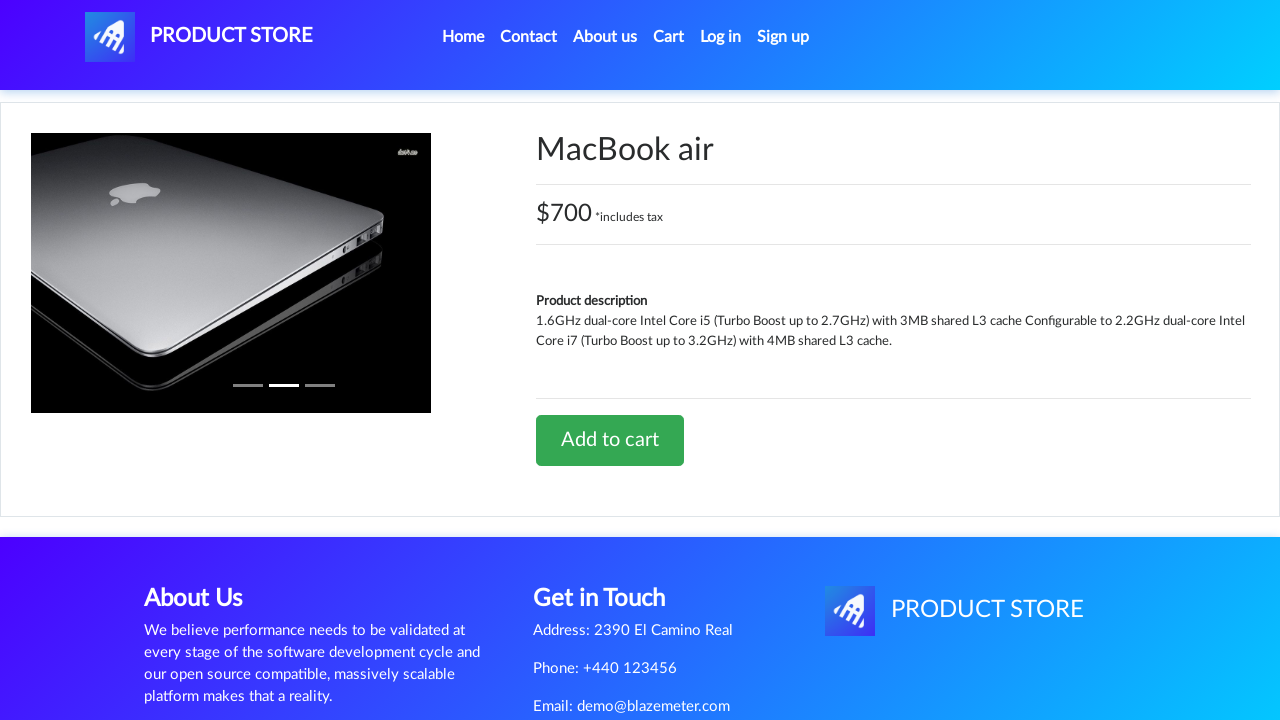

Clicked Add to cart button at (610, 440) on a:text('Add to cart')
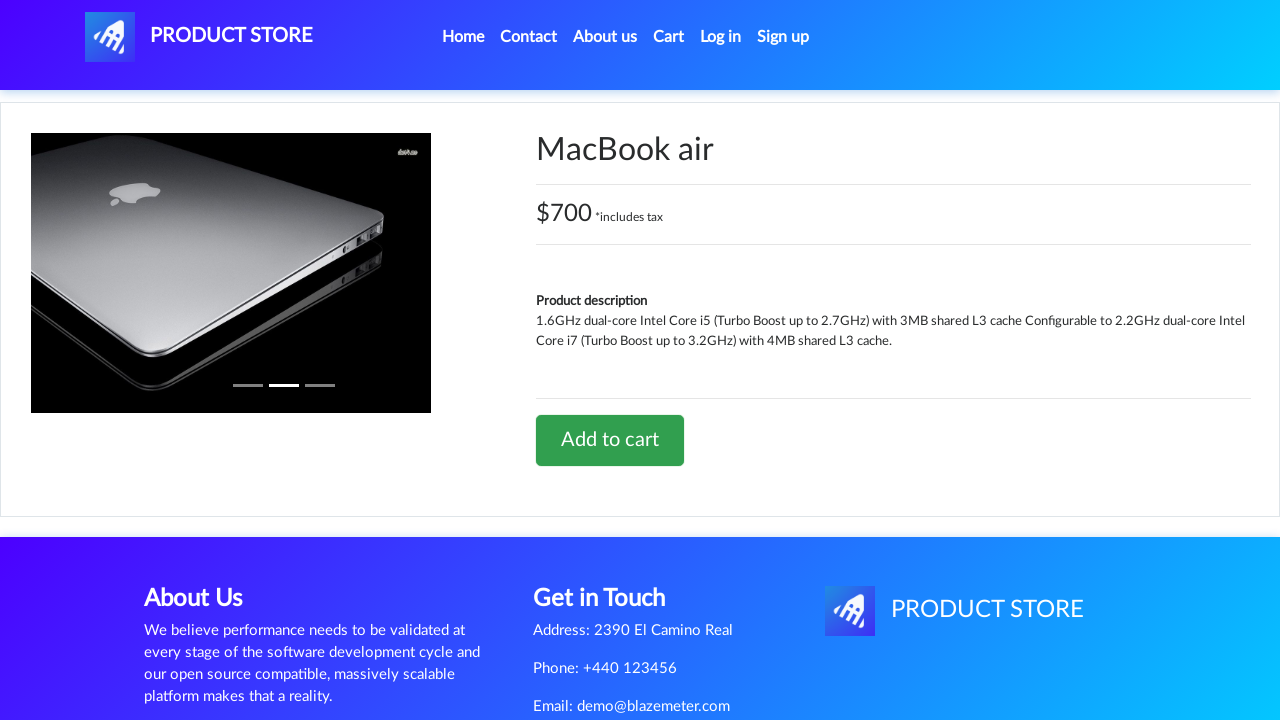

Set up dialog handler to accept alerts
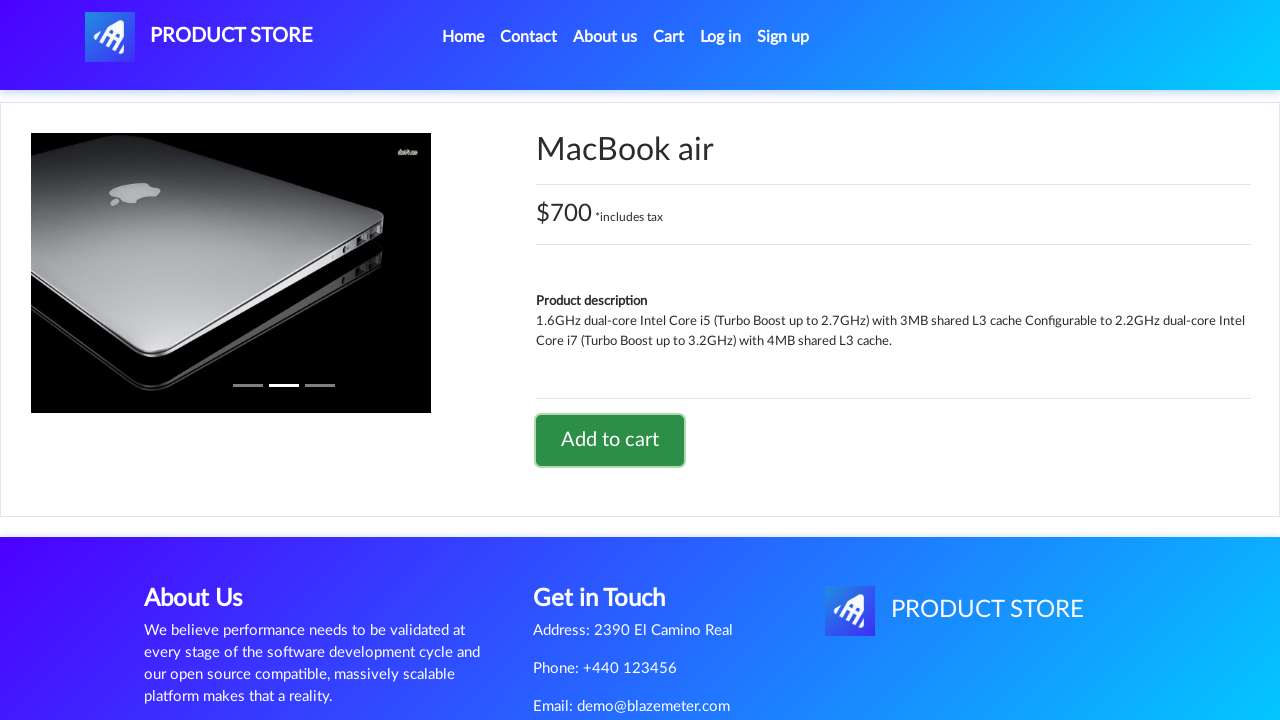

Waited before navigating to cart
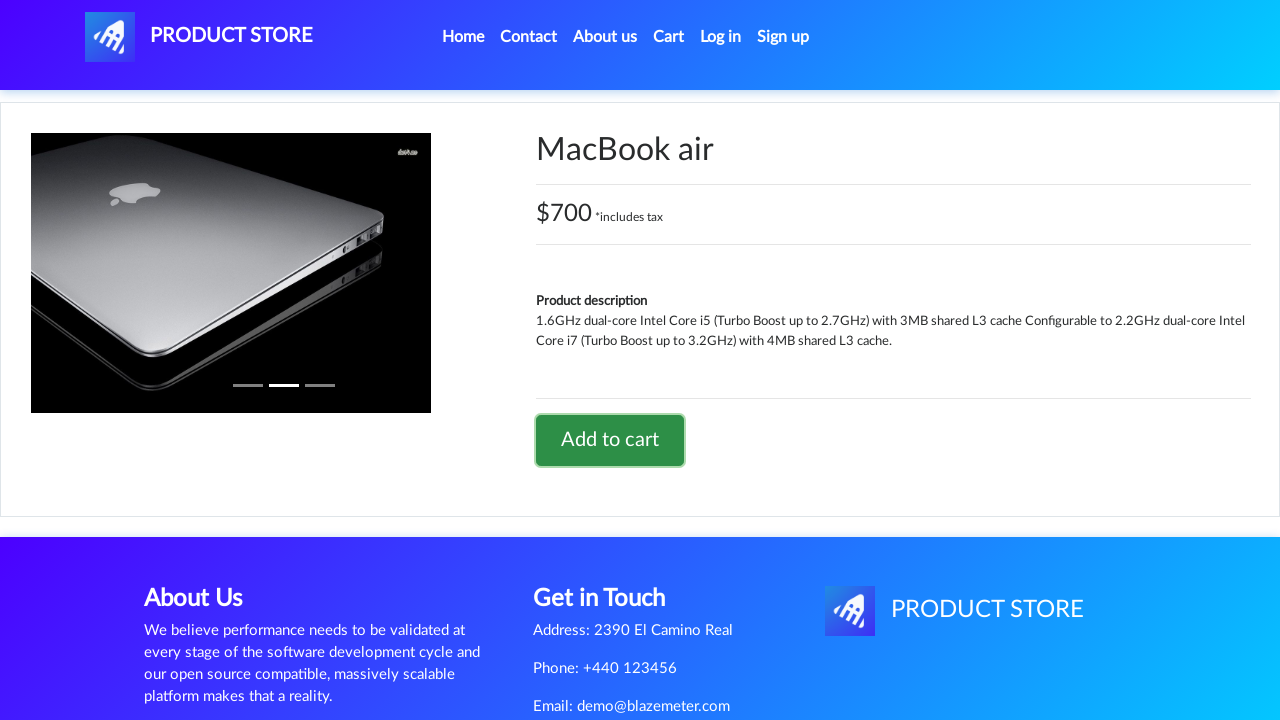

Clicked on Cart navigation link at (669, 37) on a:text('Cart')
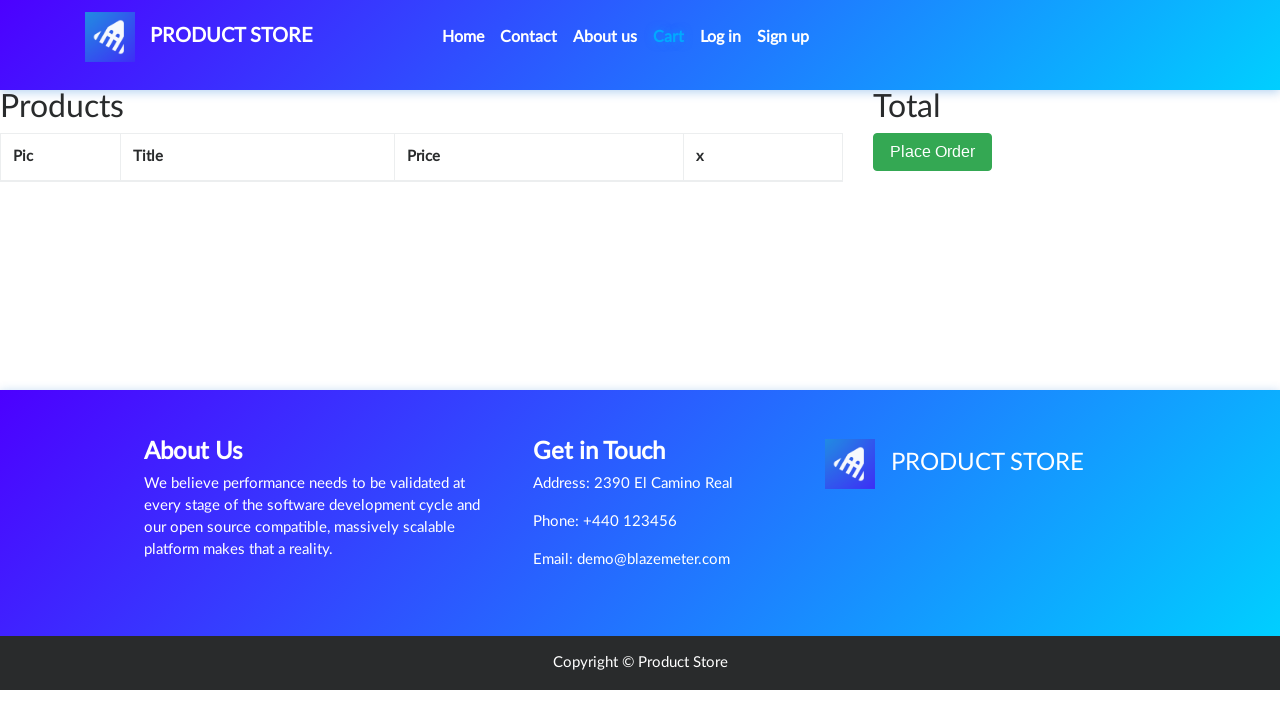

Cart items loaded and verified MacBook Air appears in shopping cart
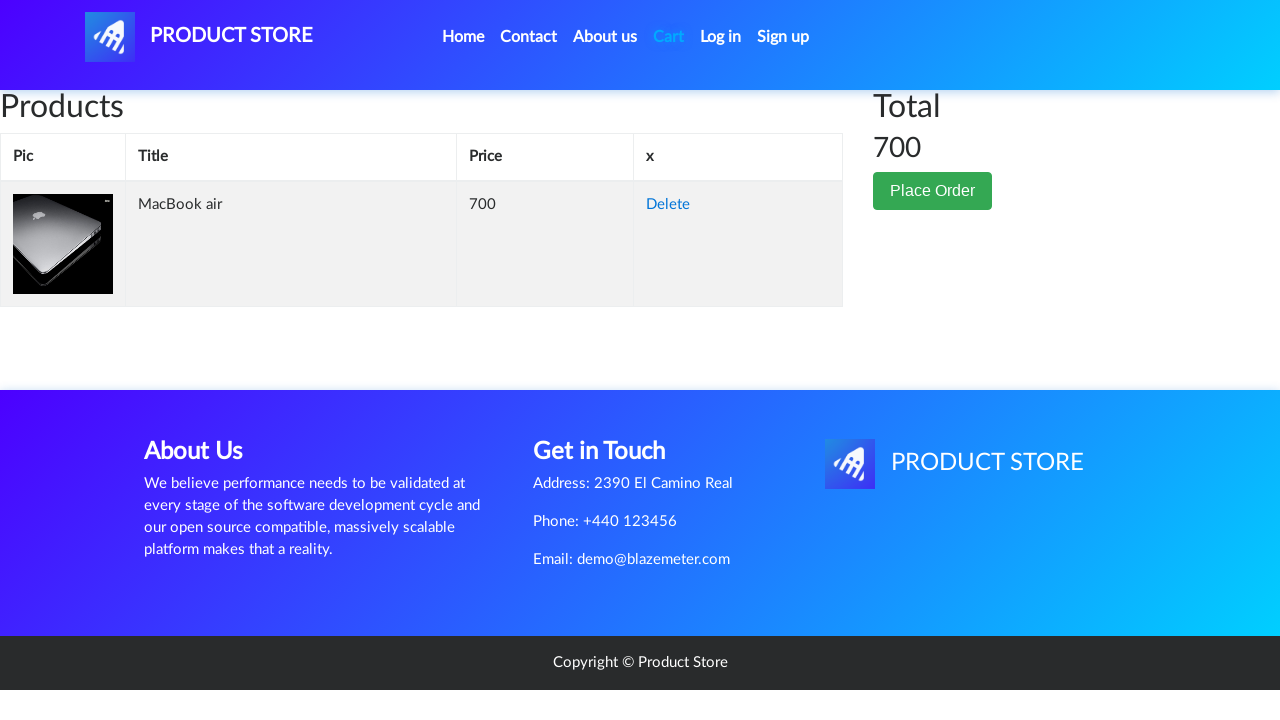

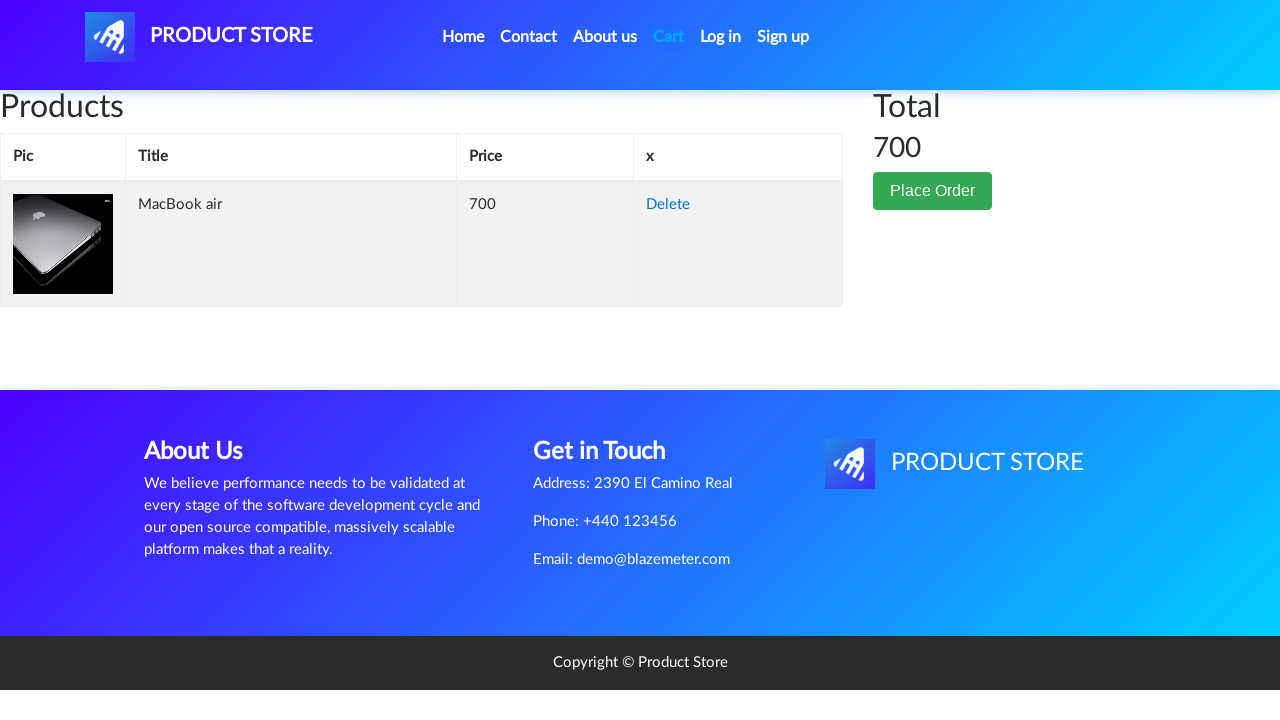